Tests alert handling functionality by triggering confirmation dialogs and accepting/dismissing them

Starting URL: https://training-support.net/webelements/alerts

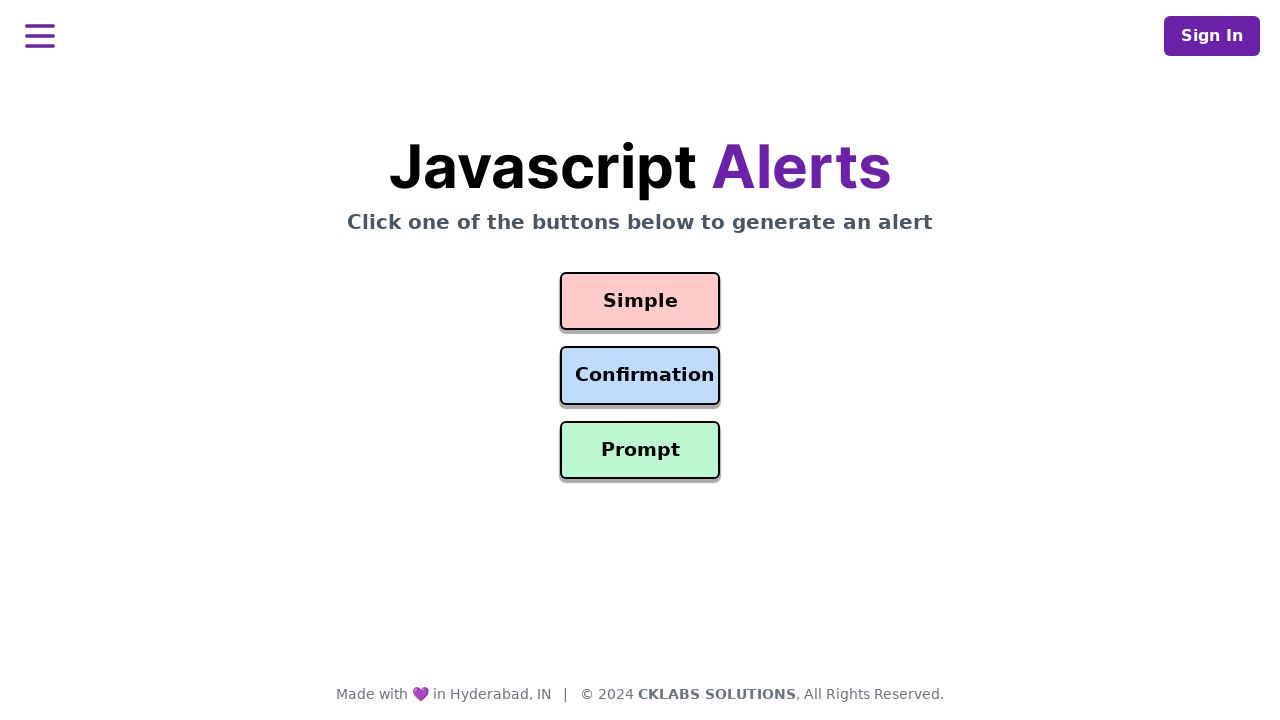

Clicked confirmation button to trigger alert at (640, 376) on #confirmation
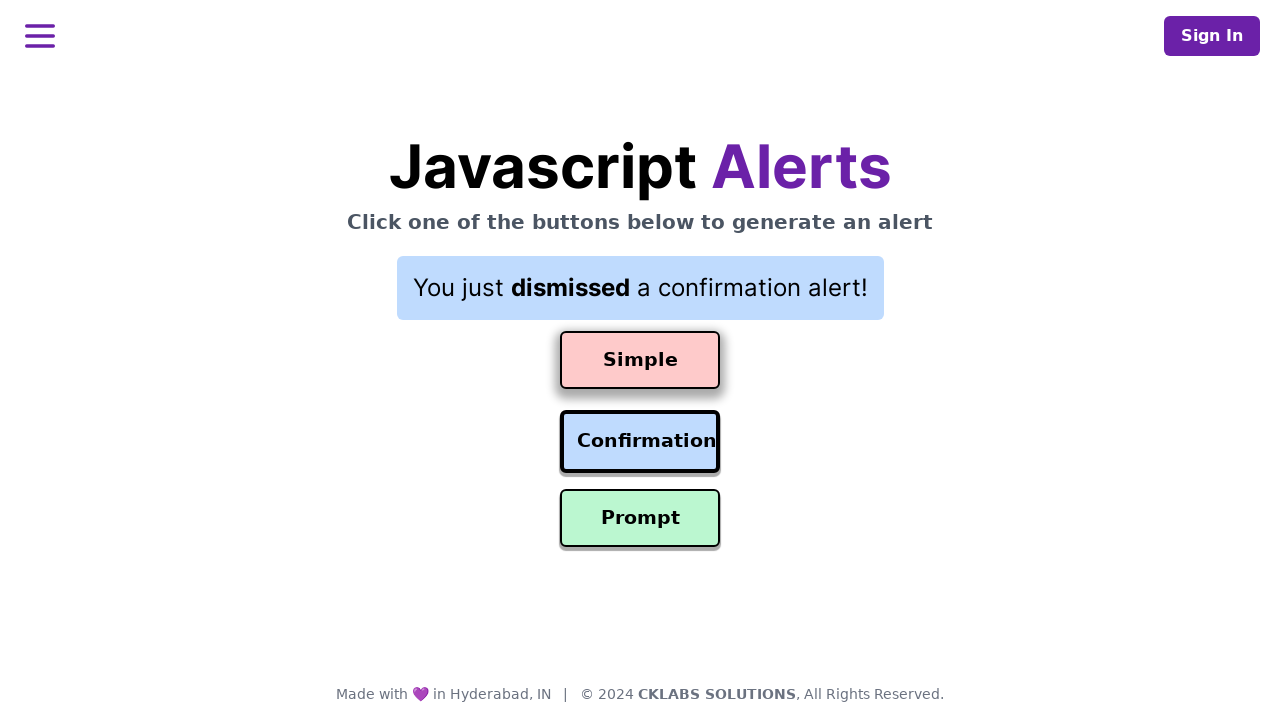

Set up dialog handler to accept alerts
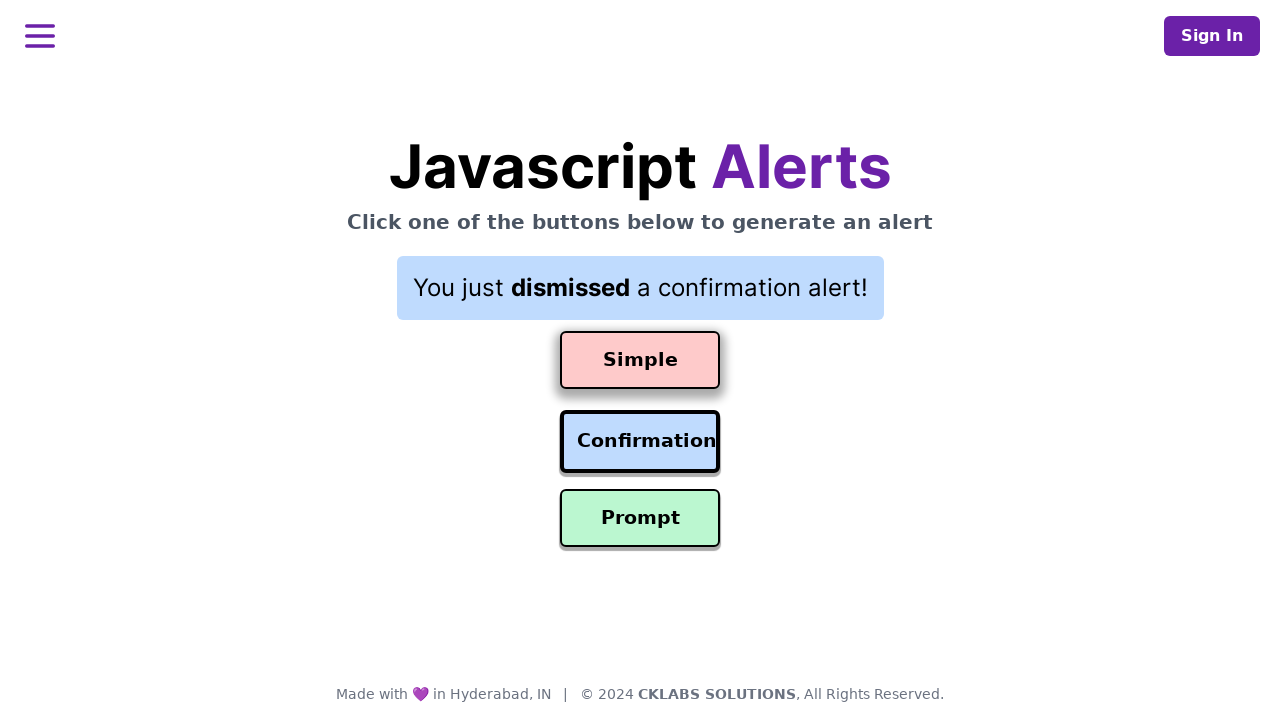

Clicked confirmation button and accepted the alert at (640, 442) on #confirmation
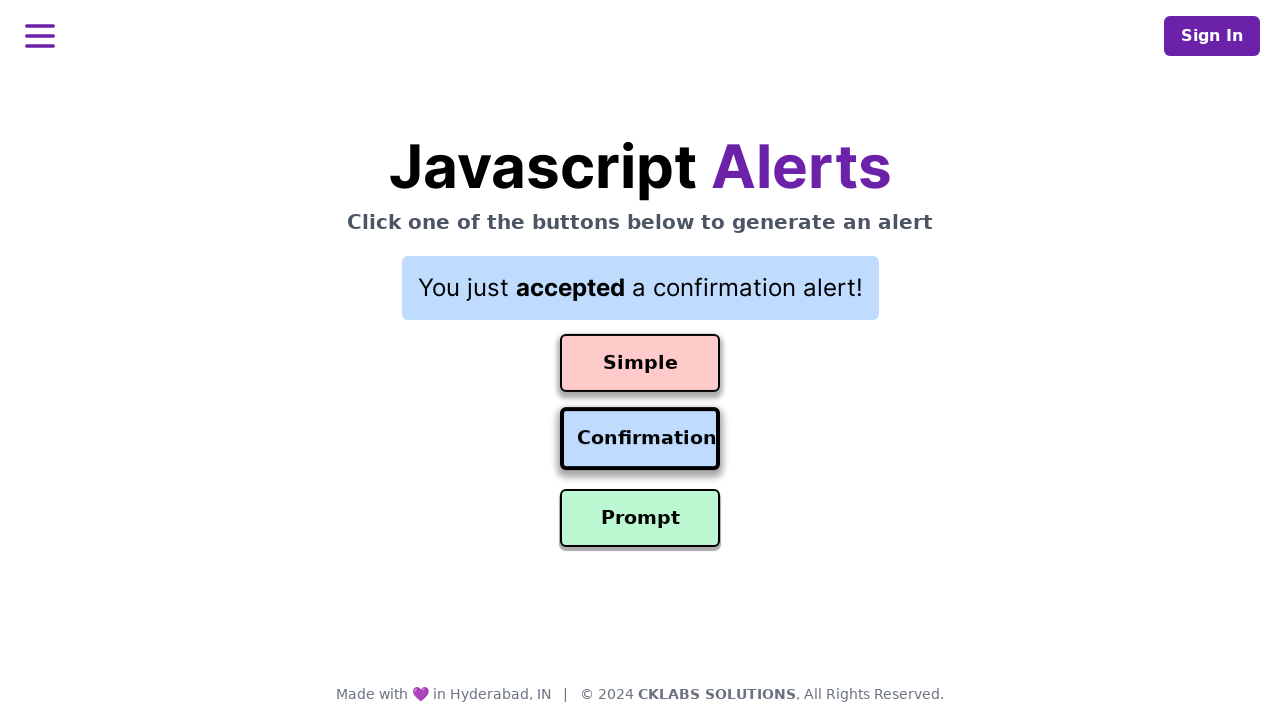

Set up dialog handler to dismiss alerts
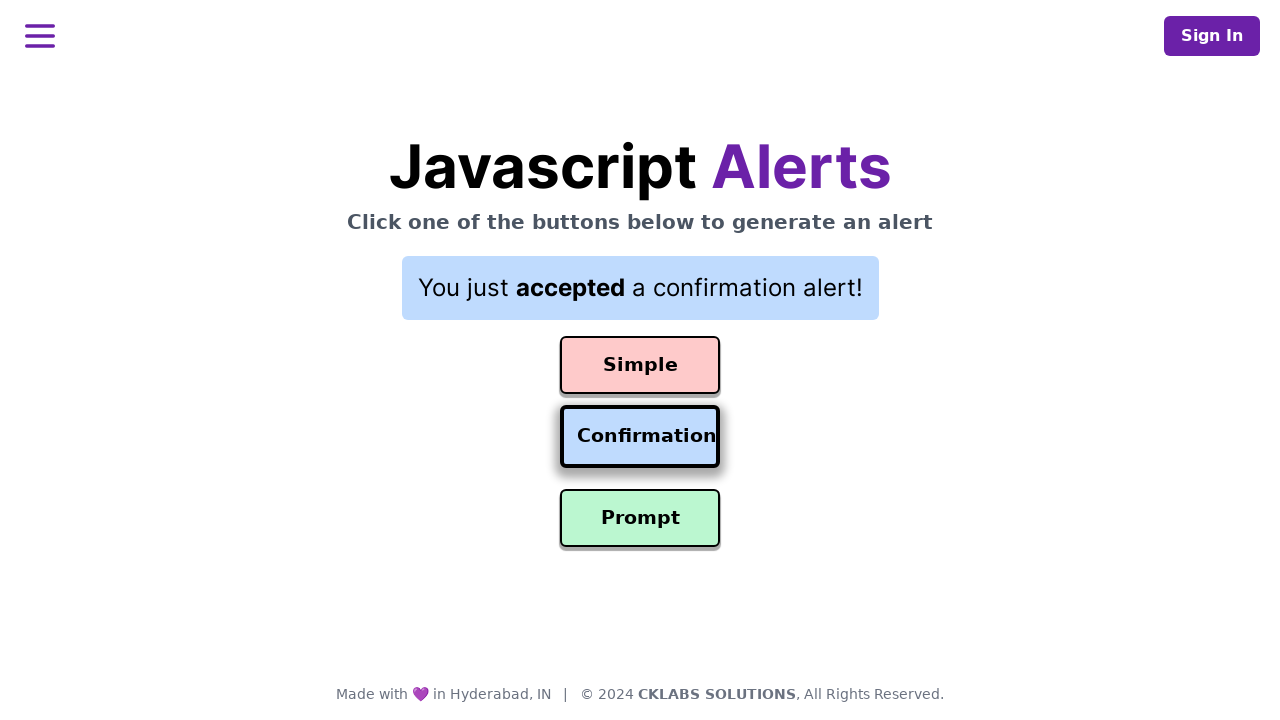

Clicked confirmation button and dismissed the alert at (640, 437) on #confirmation
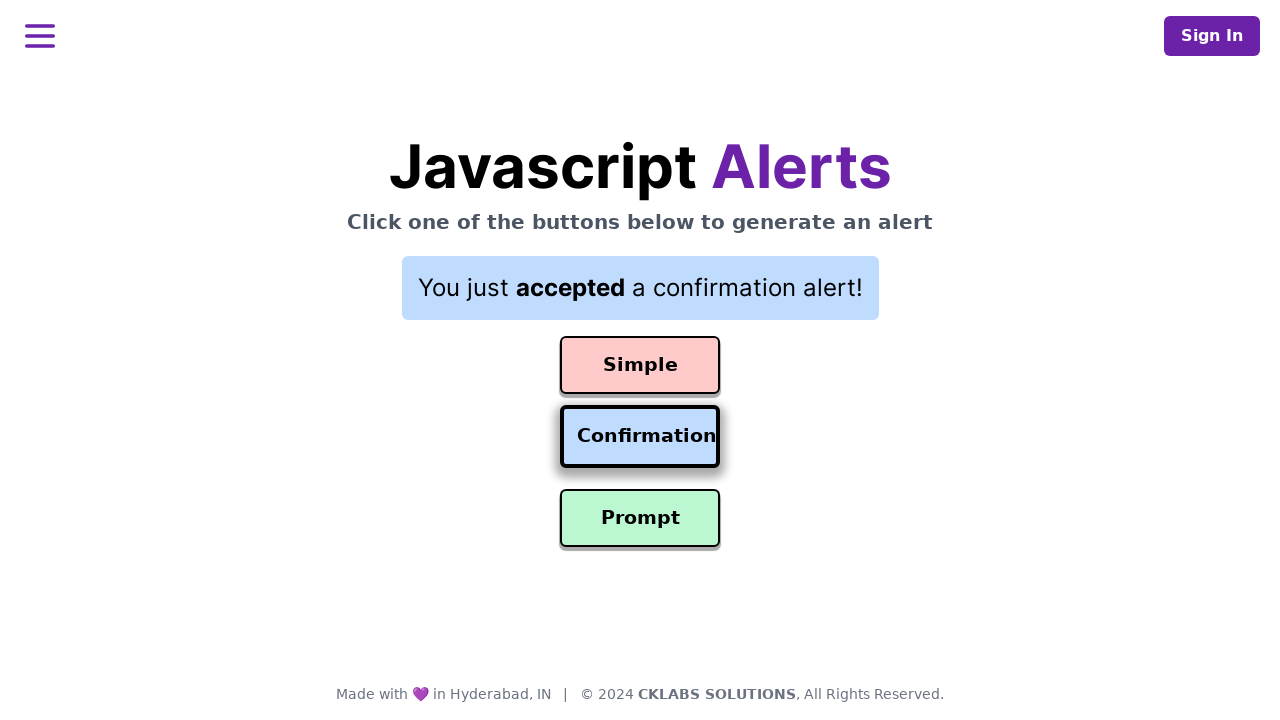

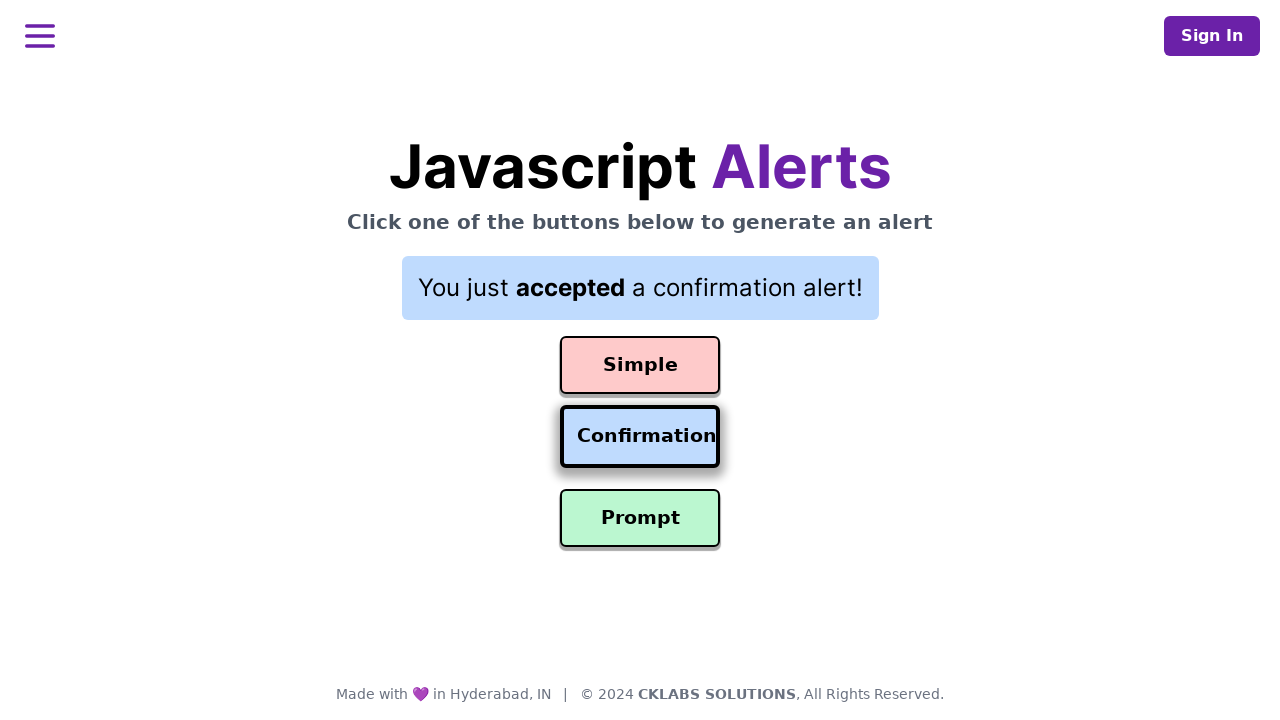